Tests scrolling functionality on a blog page by scrolling to the bottom, scrolling to a specific article element, scrolling back to top, and scrolling to a specific position.

Starting URL: https://www.cnblogs.com/longronglang/

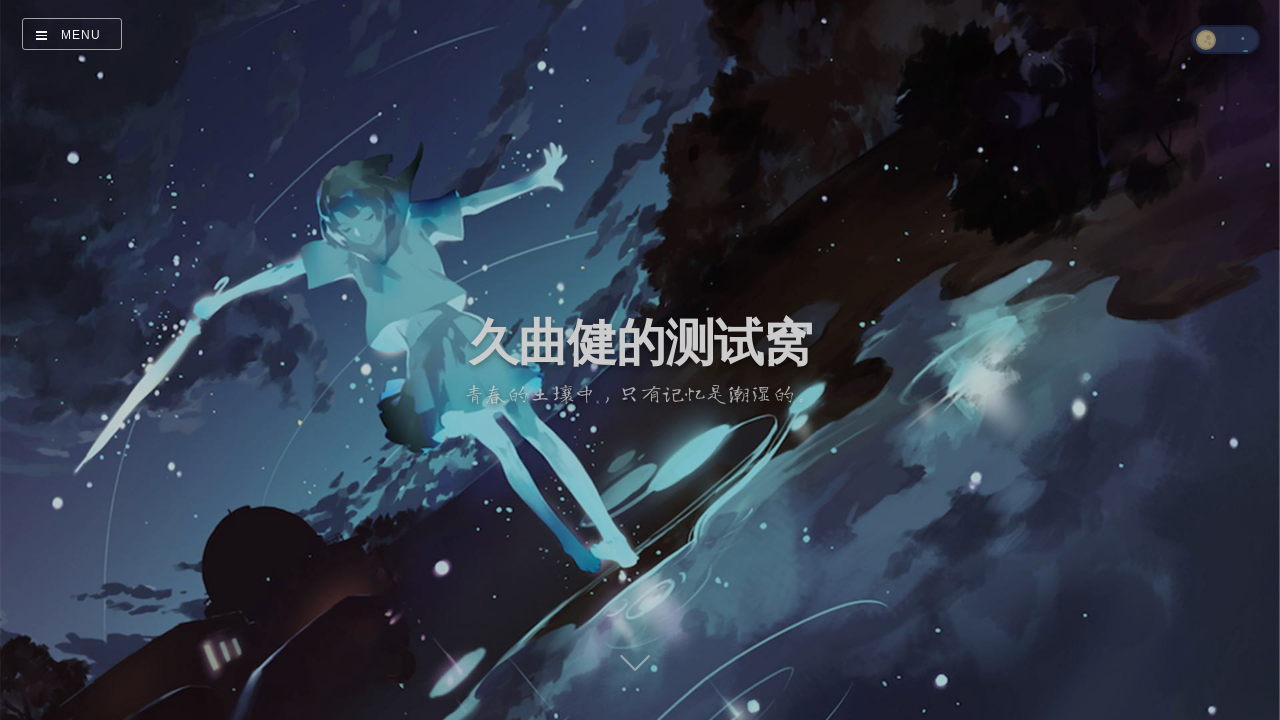

Blog page loaded and DOM content ready
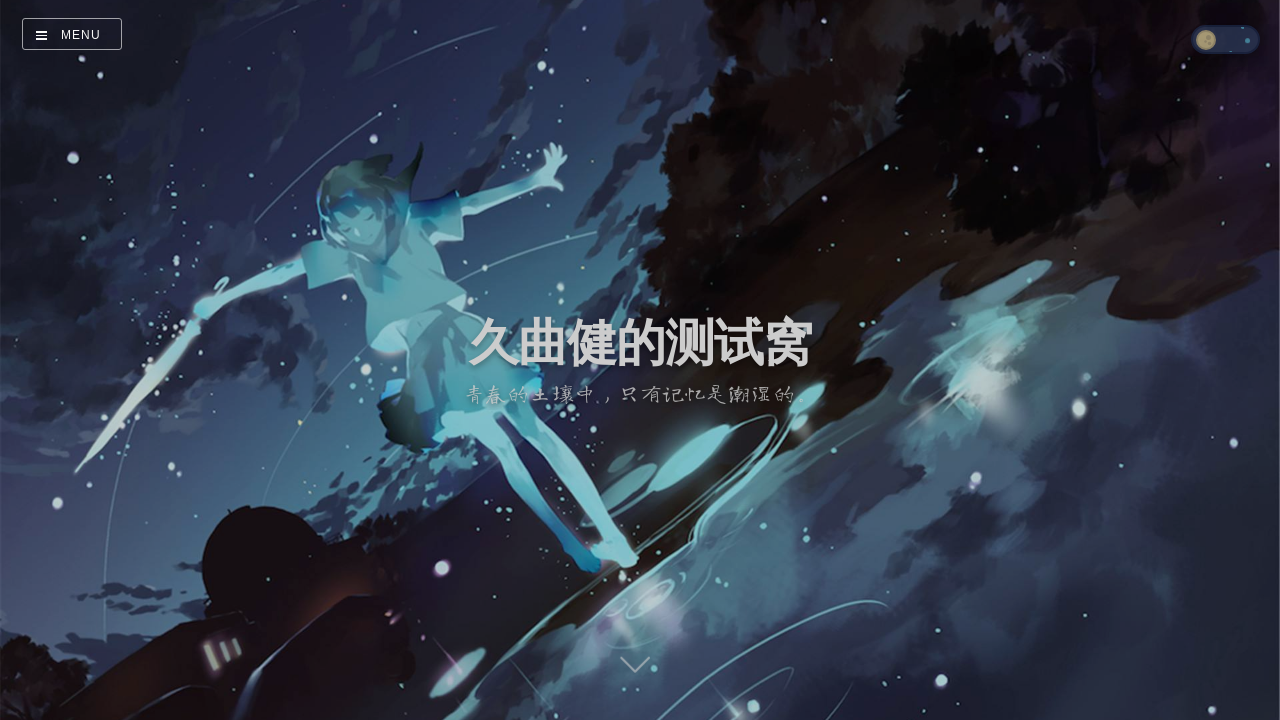

Located first article element
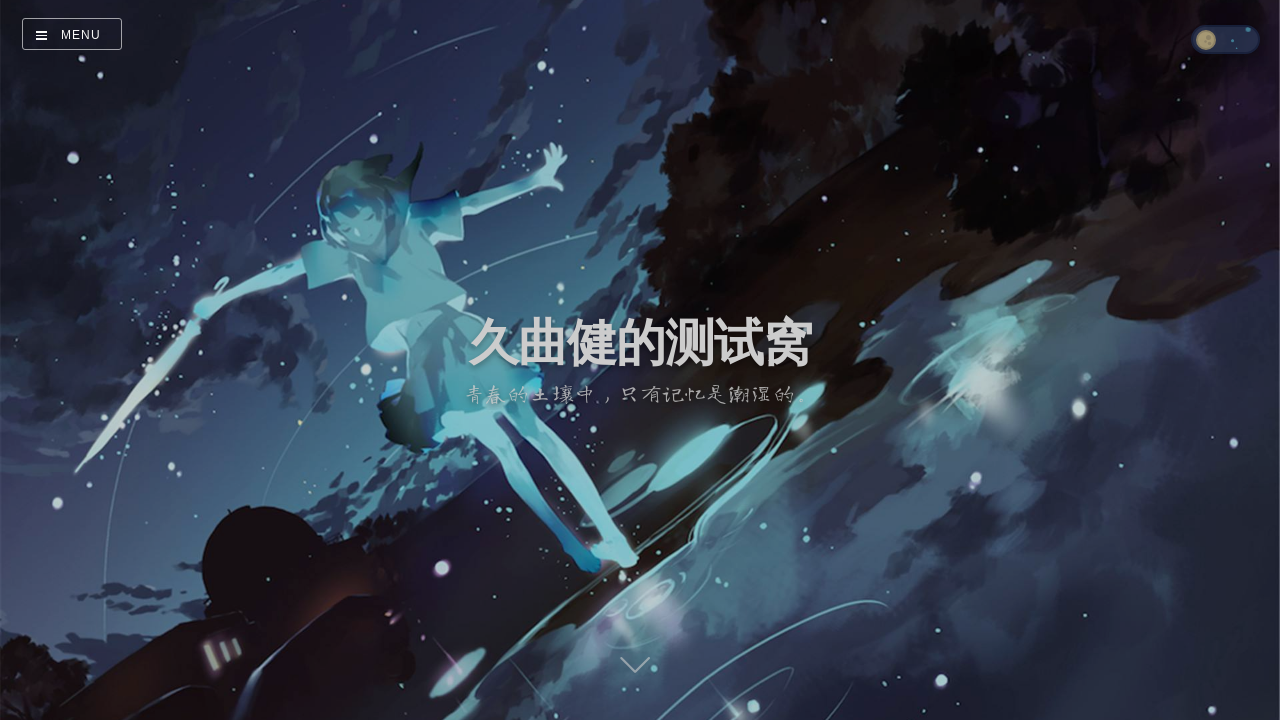

Article element is now visible
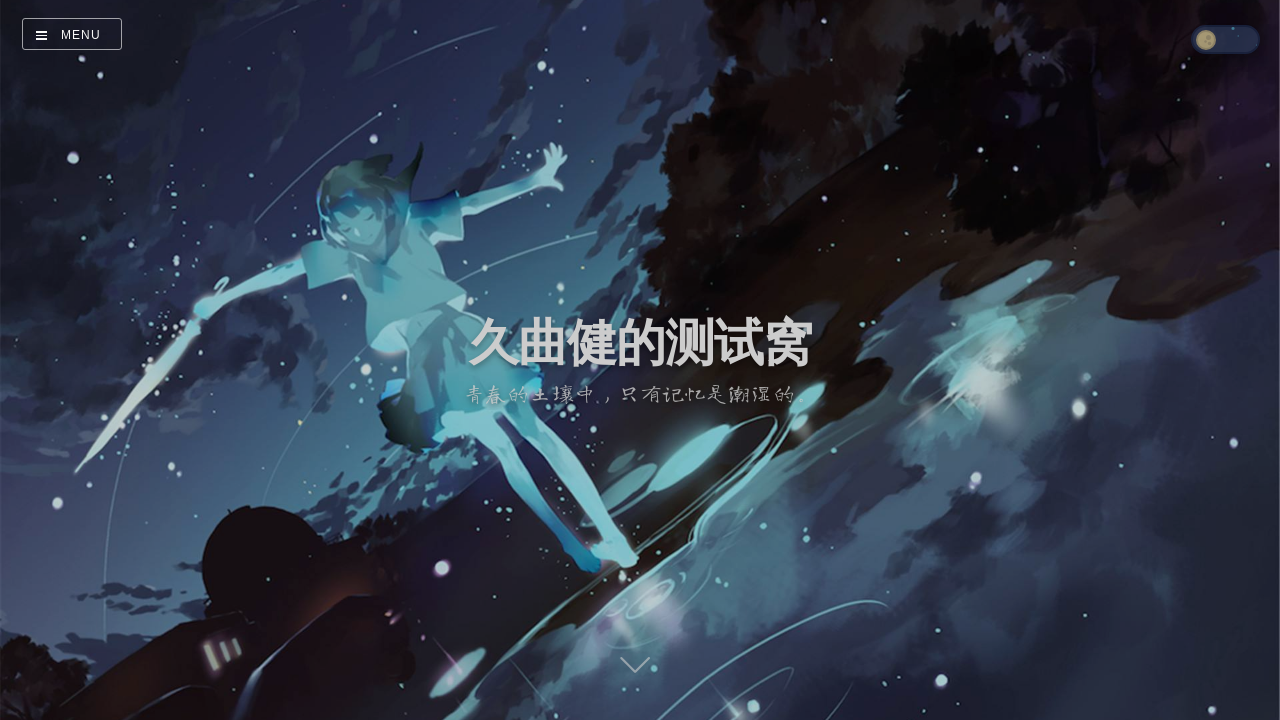

Waited 2 seconds for page stabilization
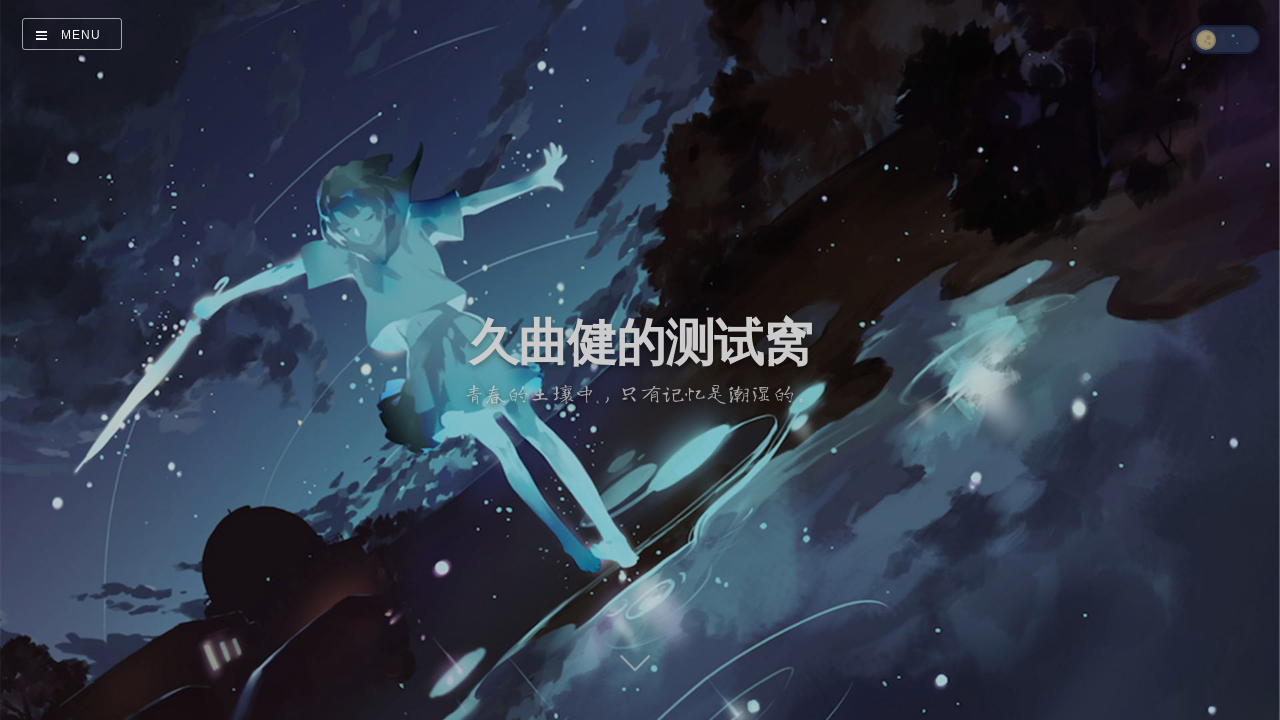

Scrolled to the bottom of the blog page
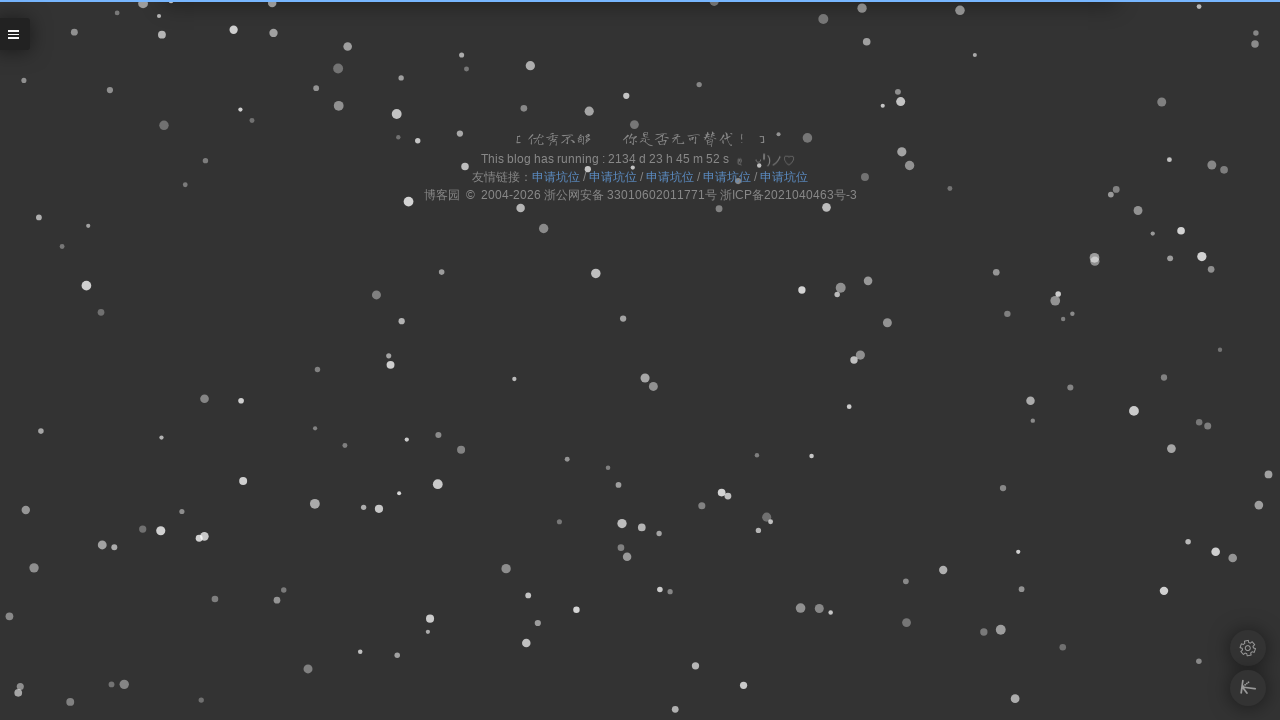

Scrolled article element to top of viewport
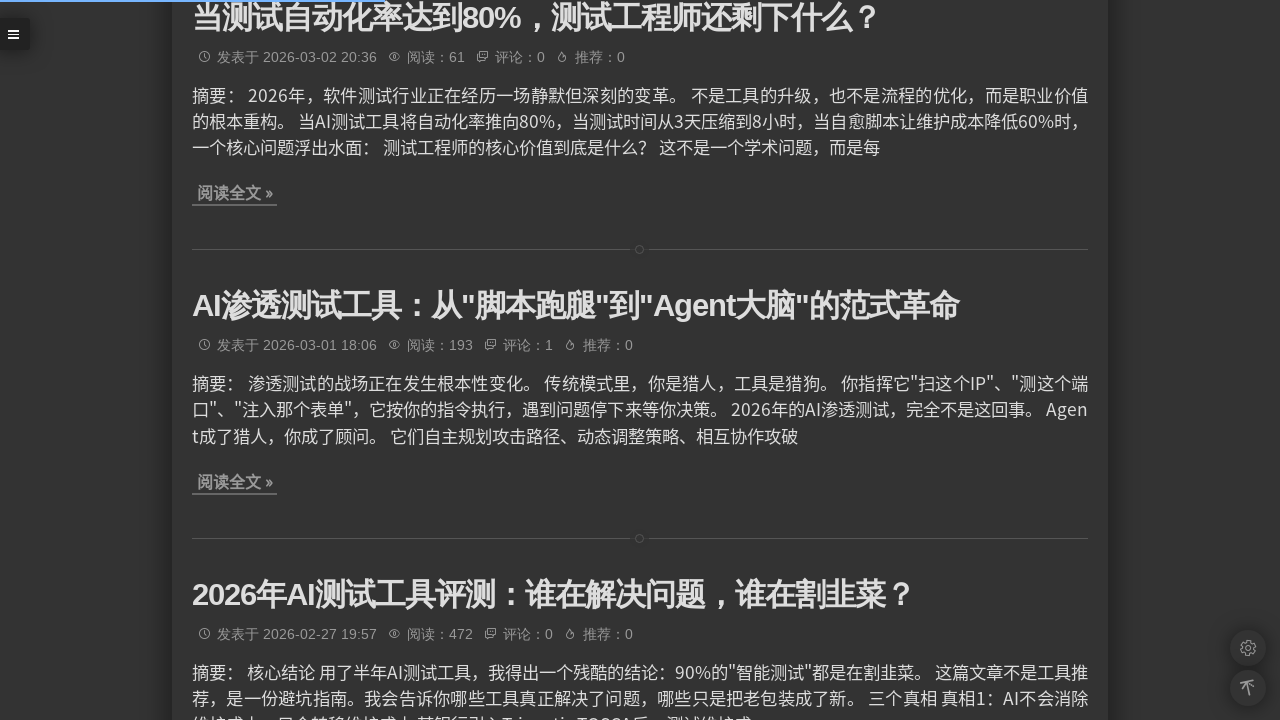

Waited 2 seconds after scrolling to top
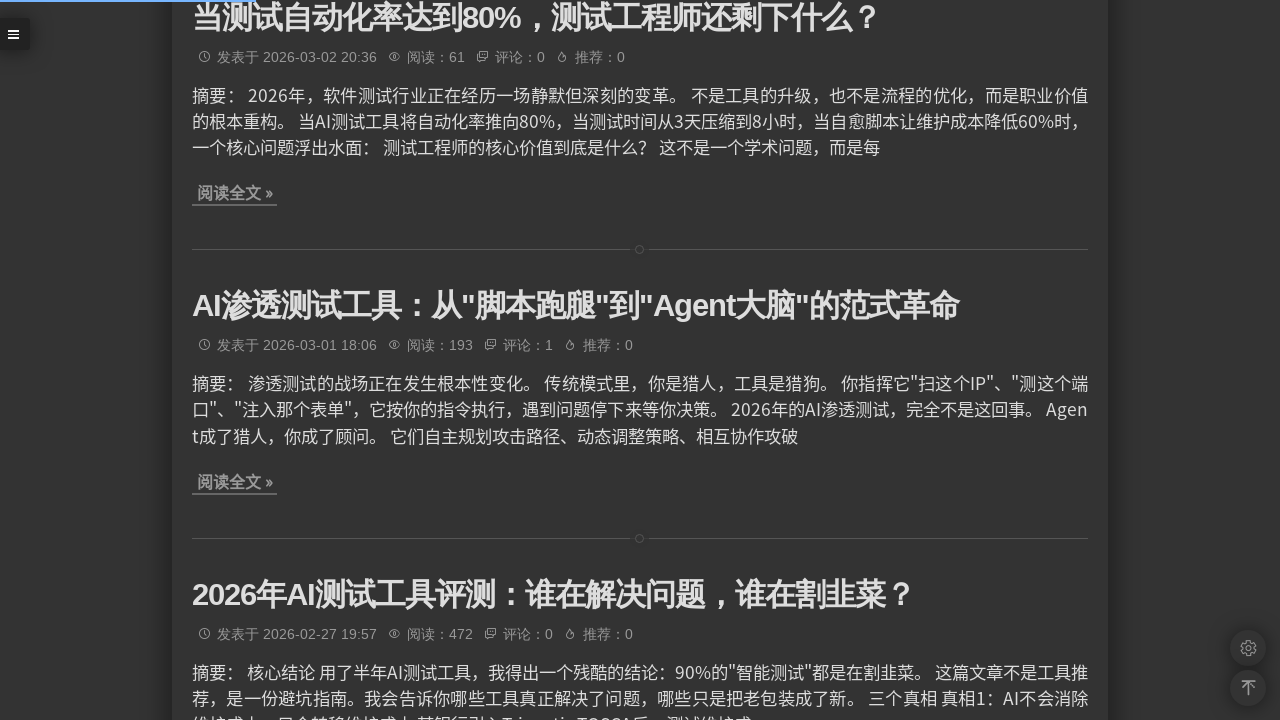

Scrolled article element to bottom of viewport
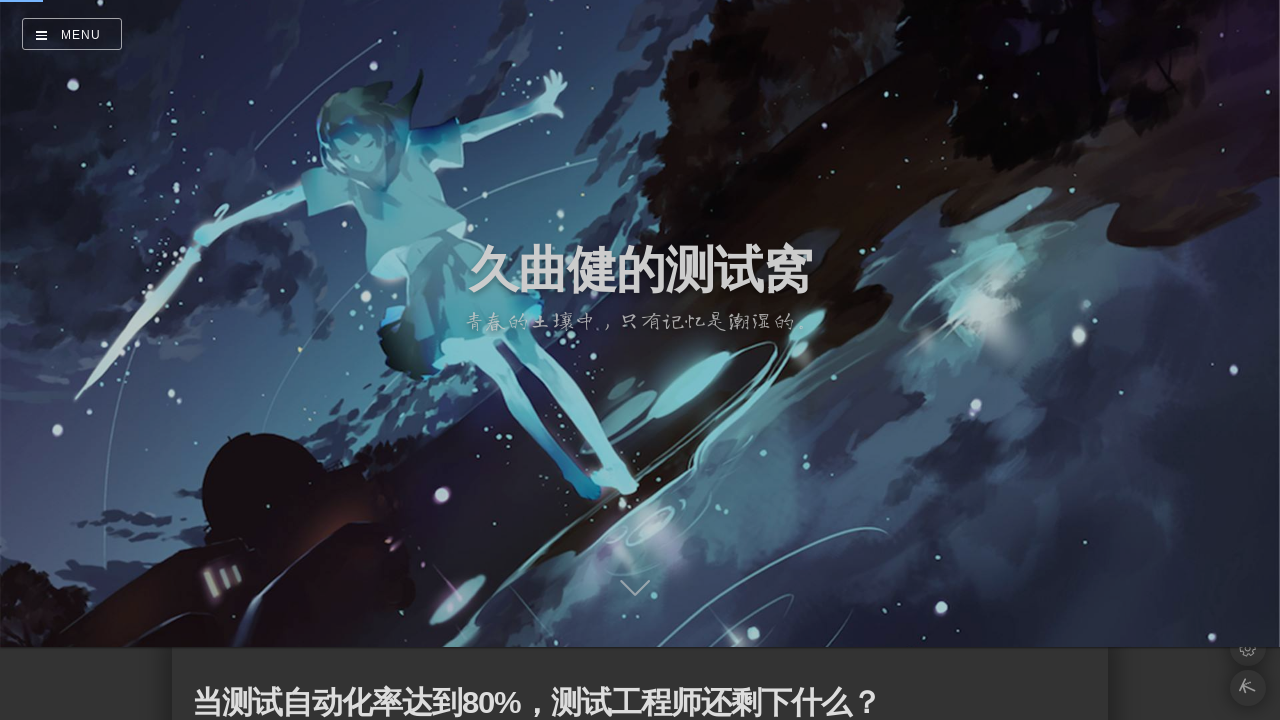

Waited 2 seconds after scrolling to bottom
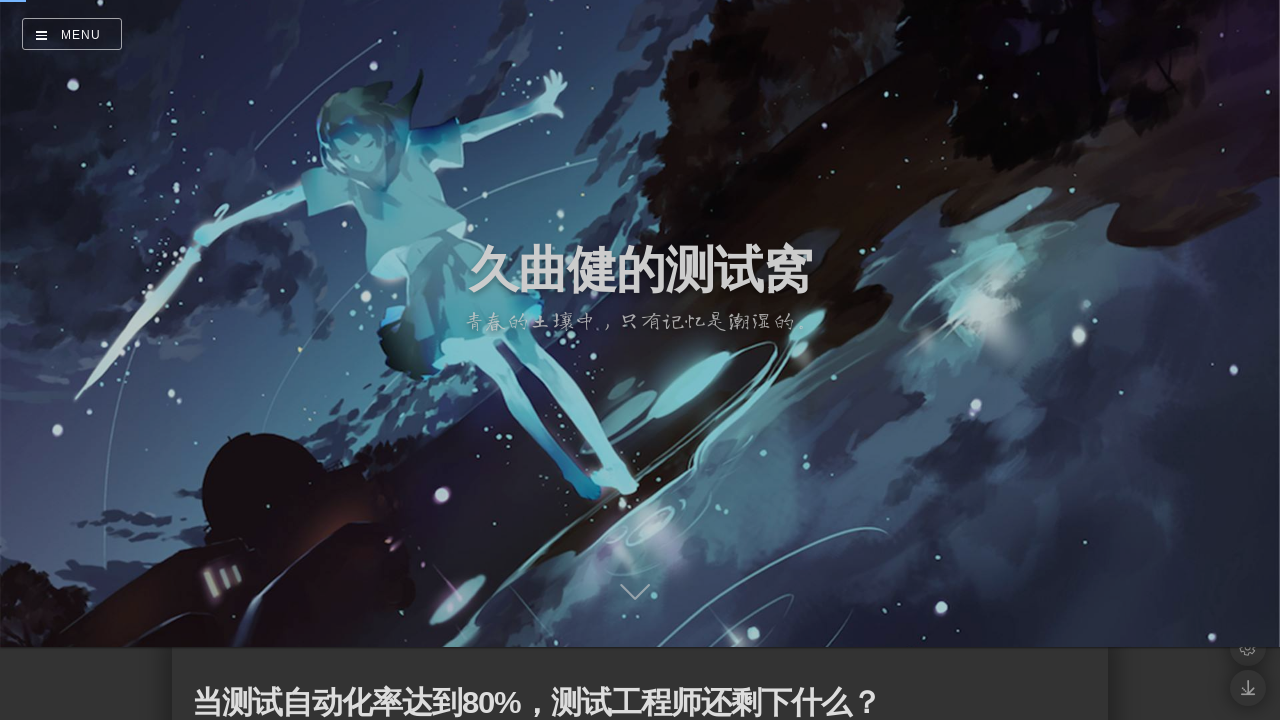

Scrolled to specific position (x=200, y=1000)
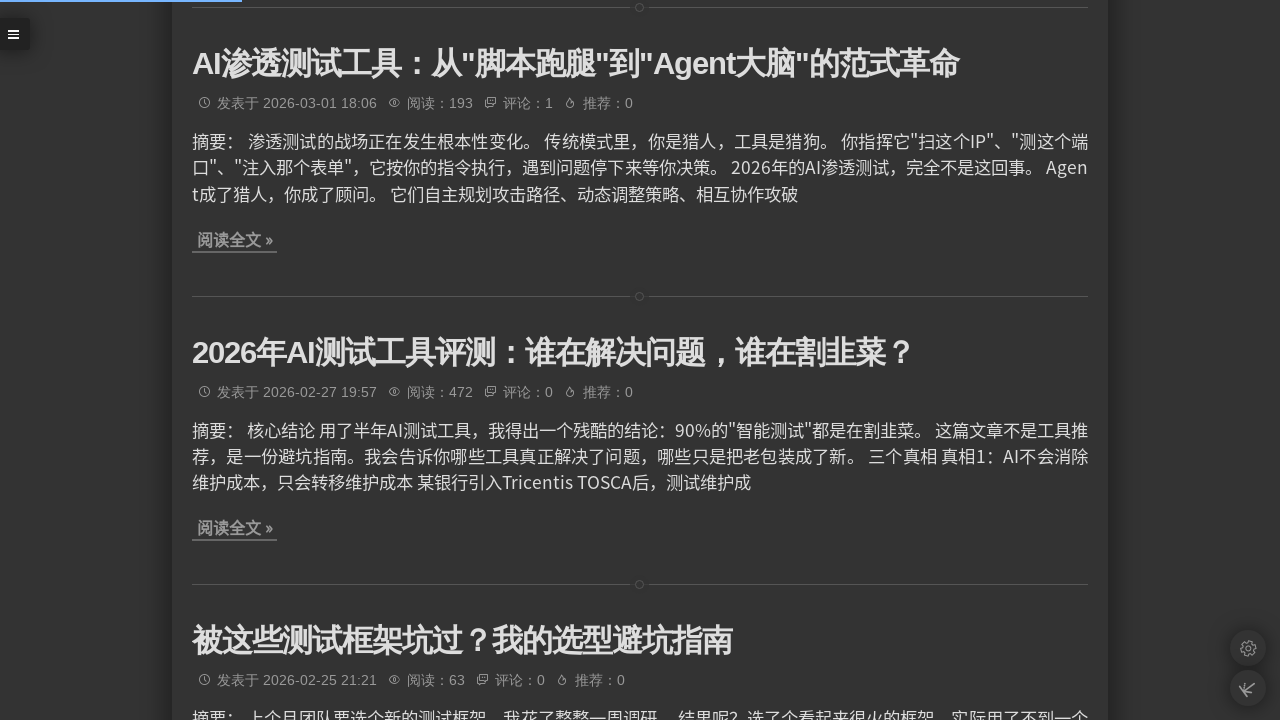

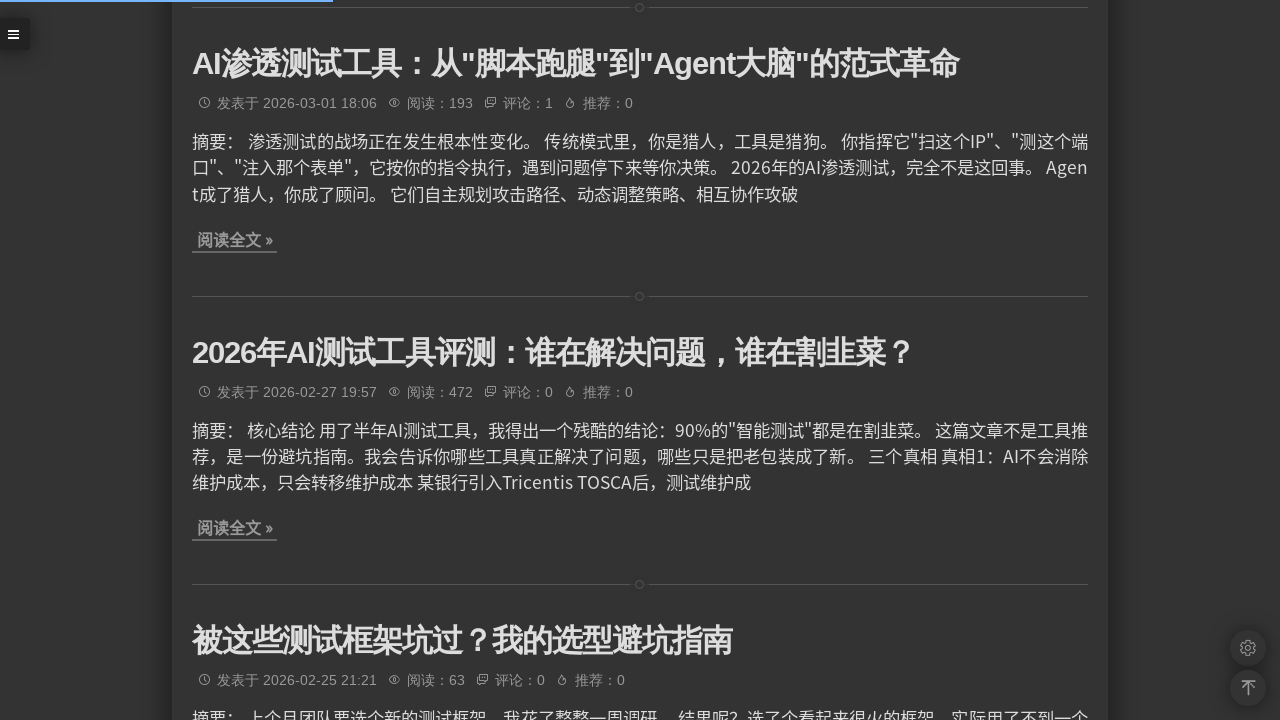